Tests keyboard operations on a text comparison tool by typing text, selecting all with Ctrl+A, copying with Ctrl+C, tabbing to the next field, and pasting with Ctrl+V

Starting URL: https://gotranscript.com/text-compare

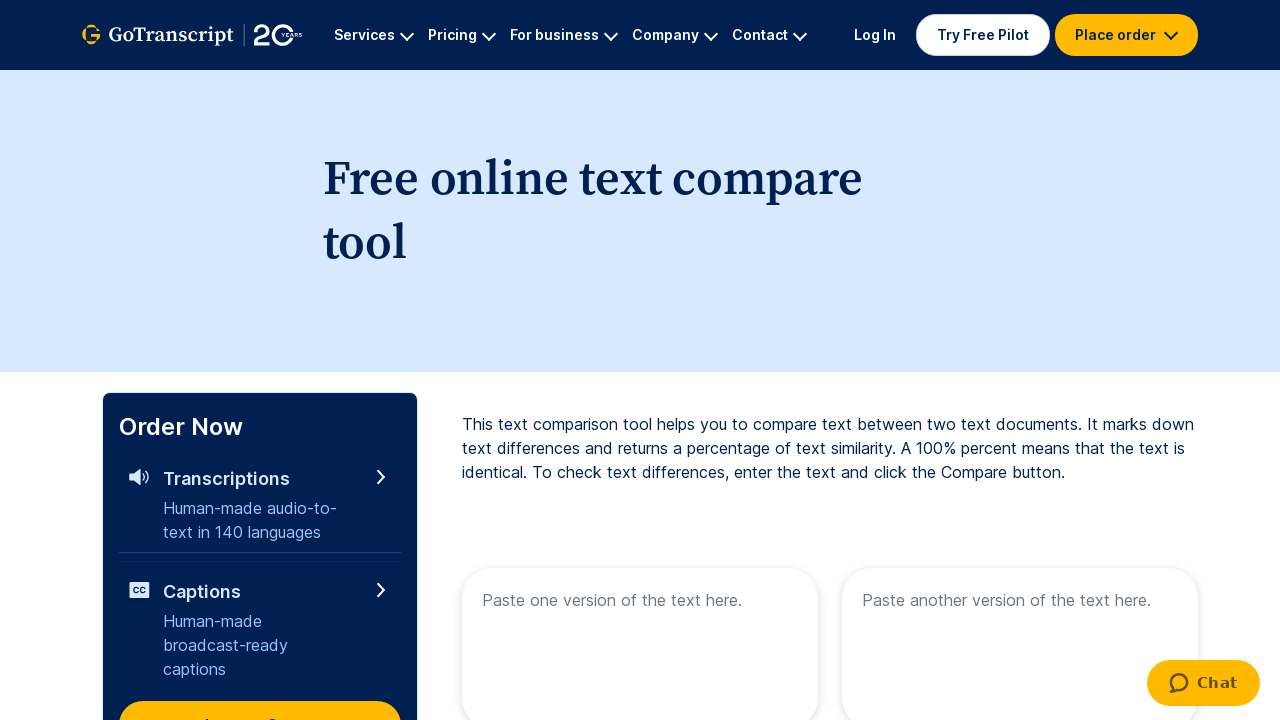

Typed 'i am yuvan' into the first text area on [name='text1']
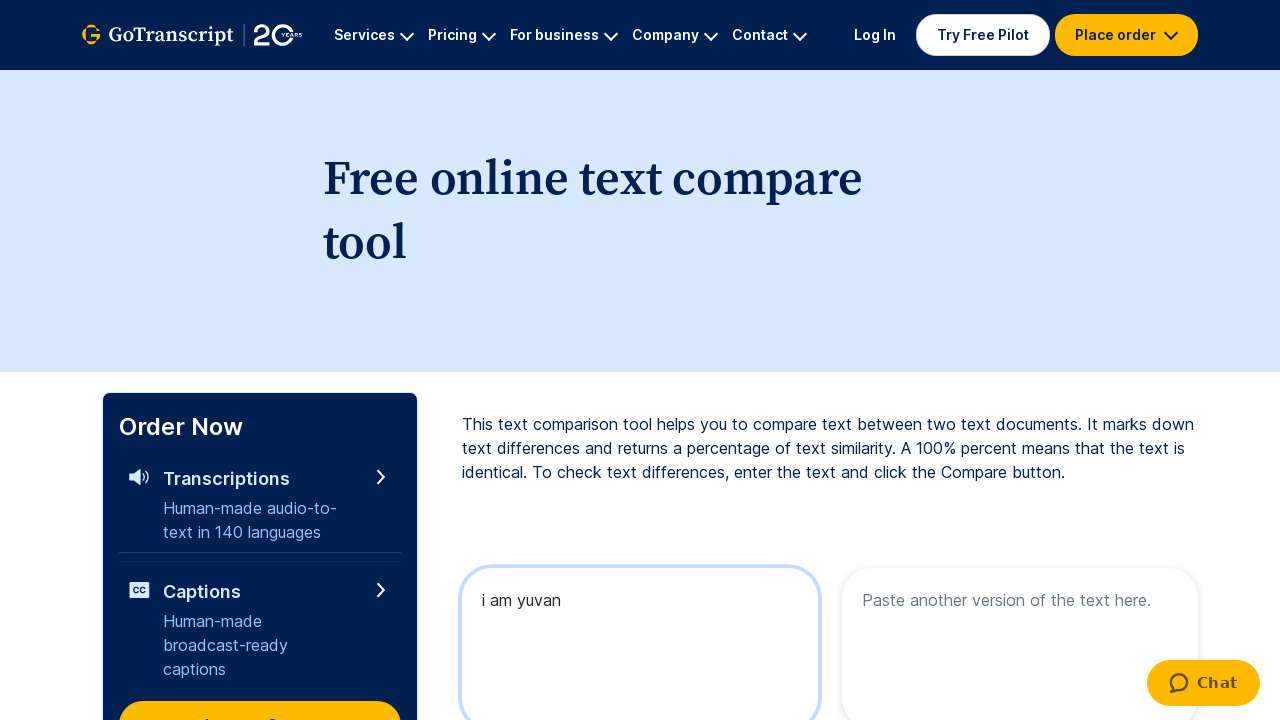

Selected all text with Ctrl+A
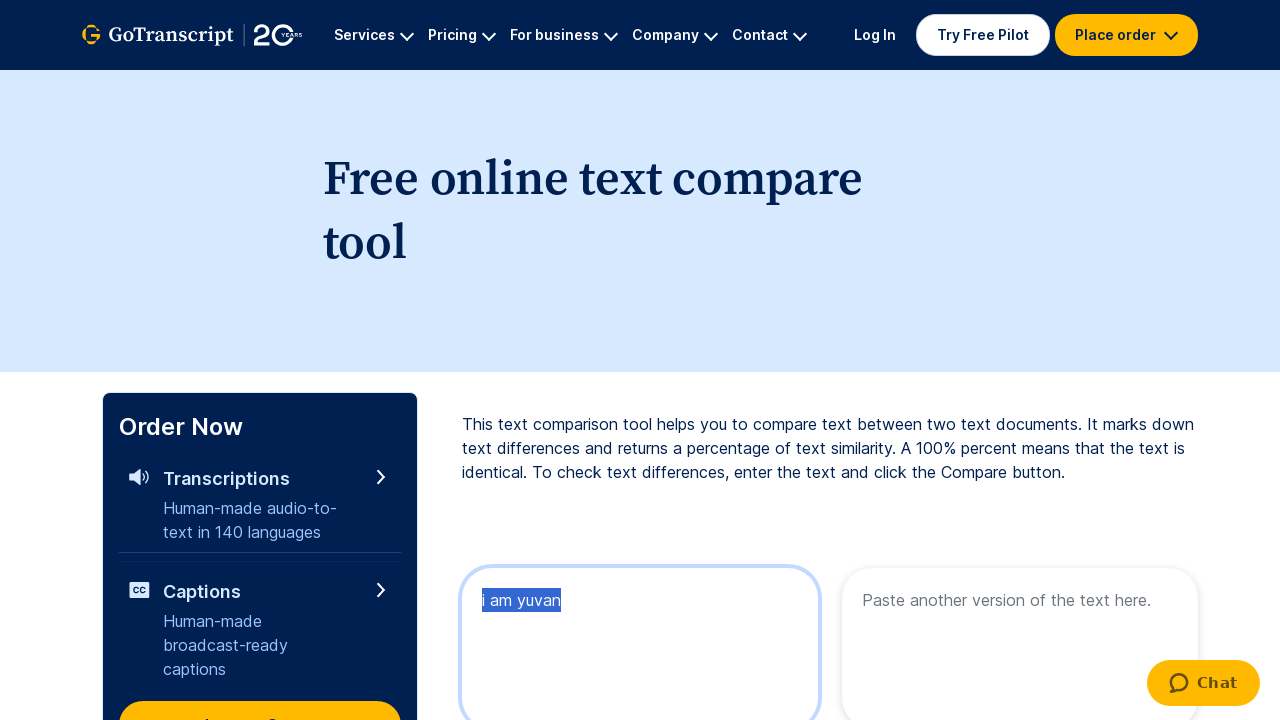

Copied selected text with Ctrl+C
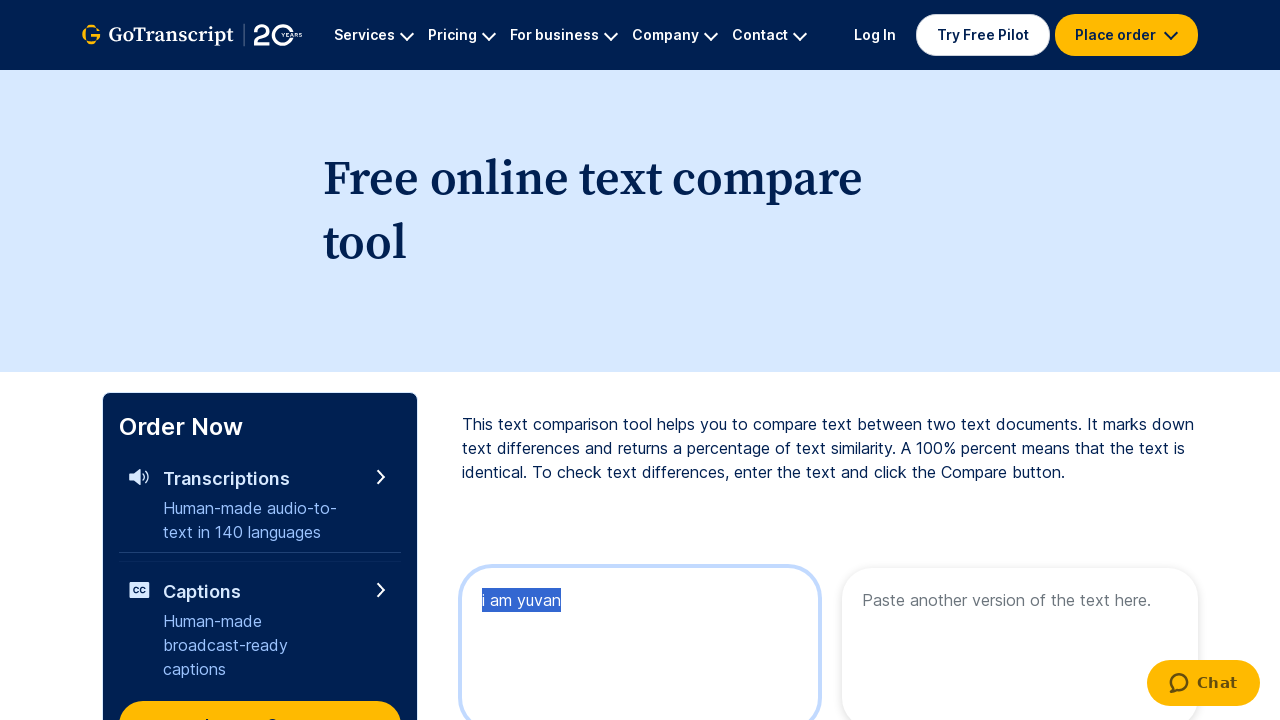

Pressed Tab key down
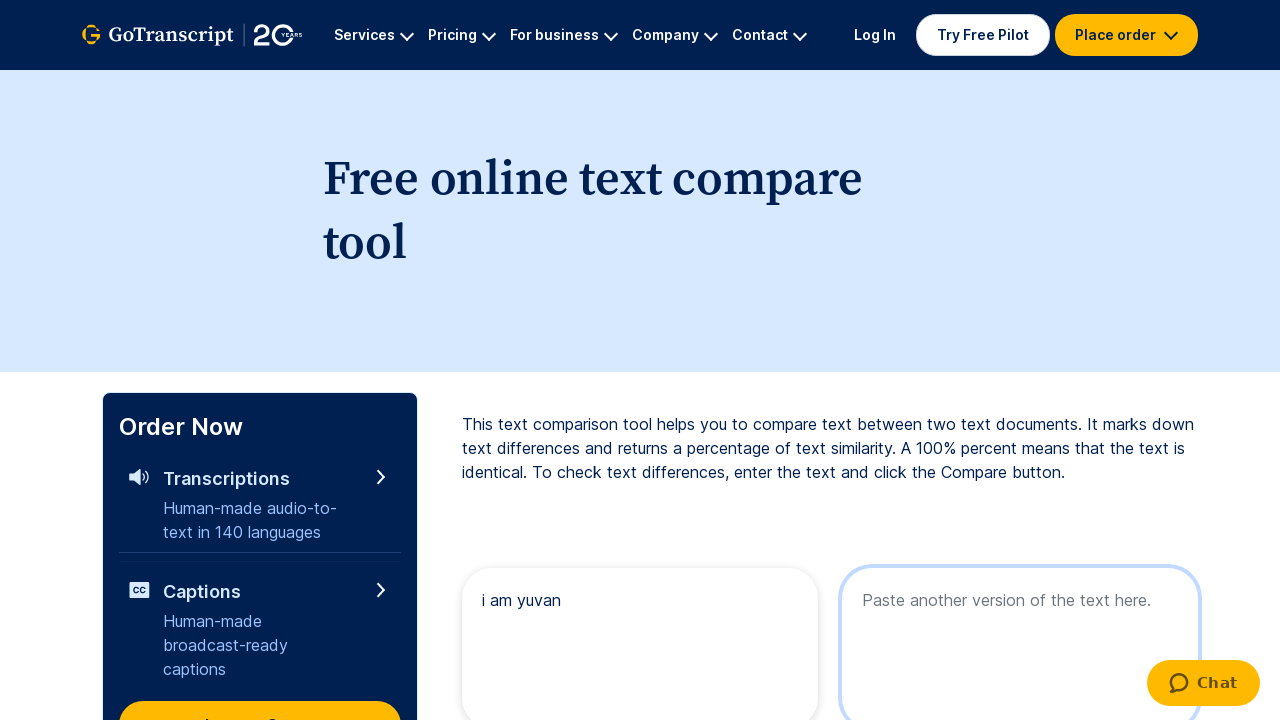

Released Tab key to move to next field
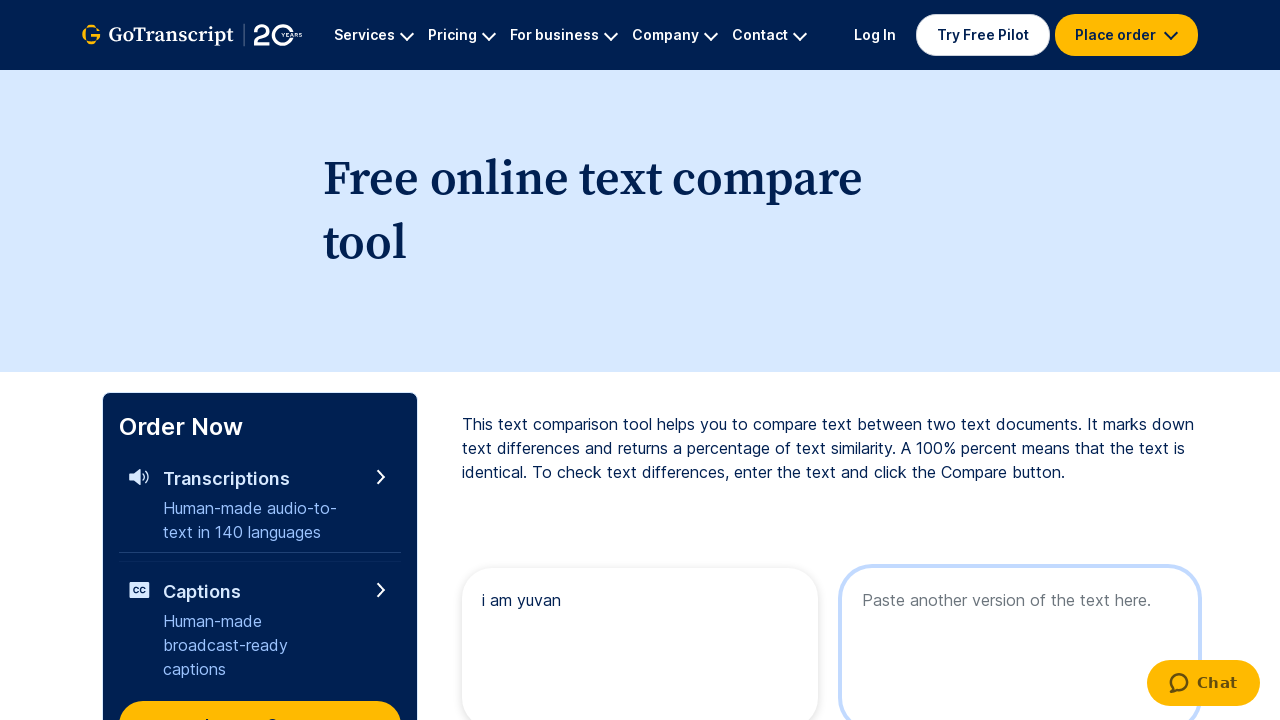

Pasted copied text with Ctrl+V into the next field
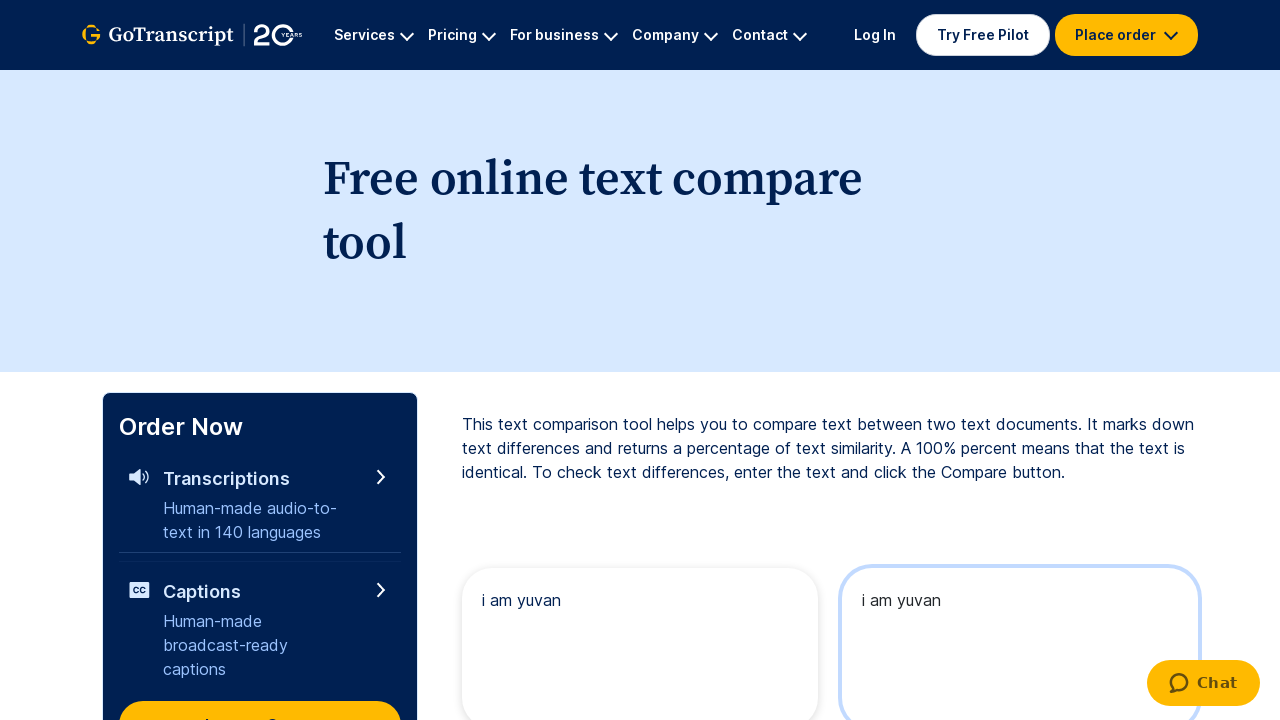

Waited 2500ms for action to complete
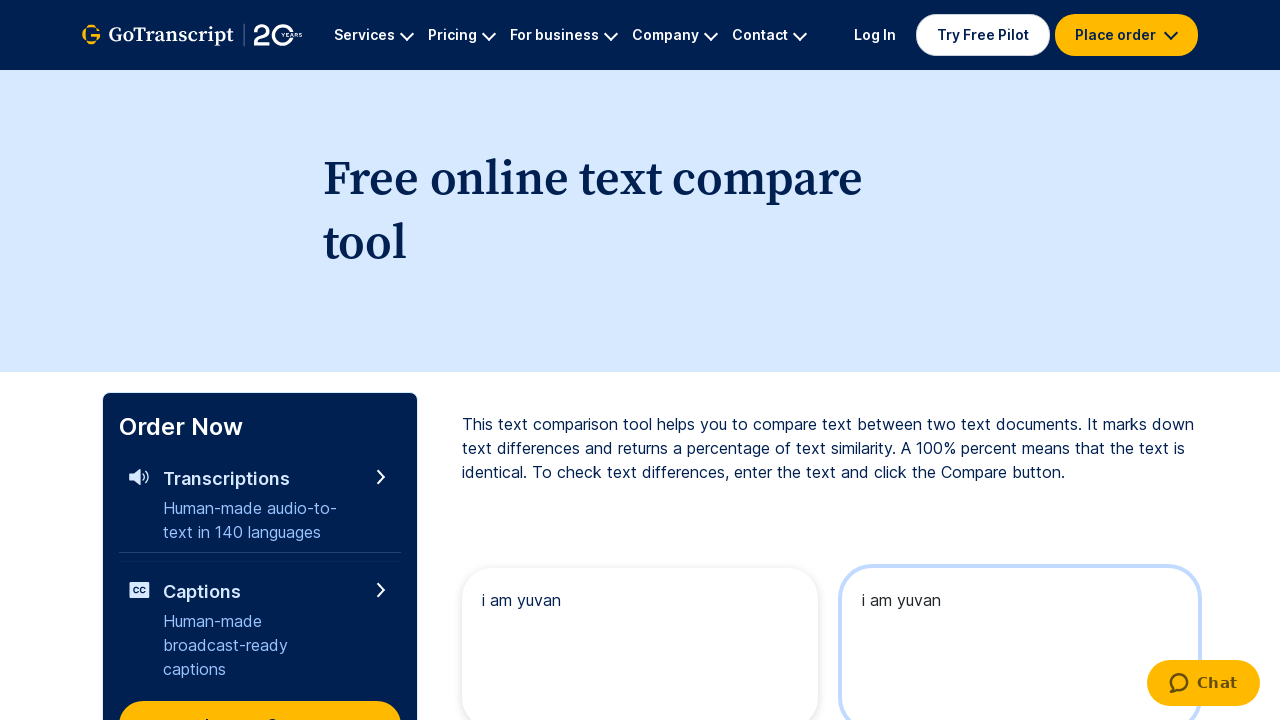

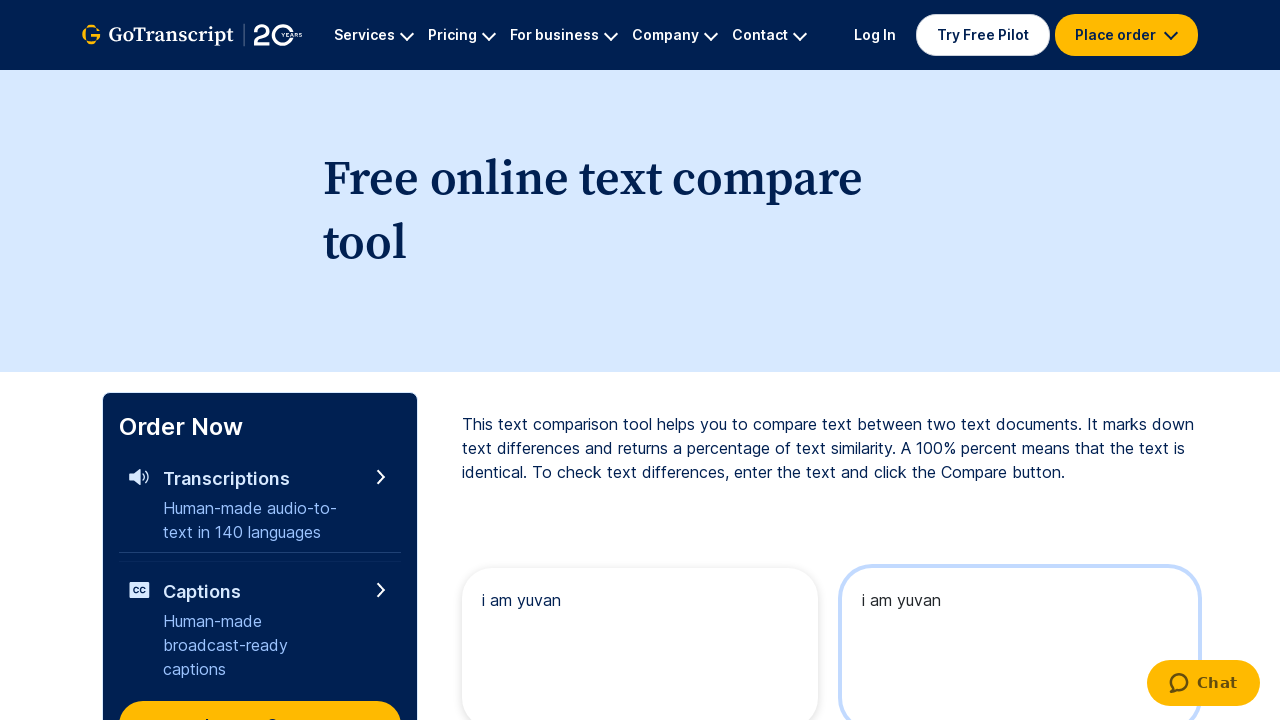